Tests dynamic loading page by waiting for and verifying text that appears after page load

Starting URL: https://practice.cydeo.com/dynamic_loading/4

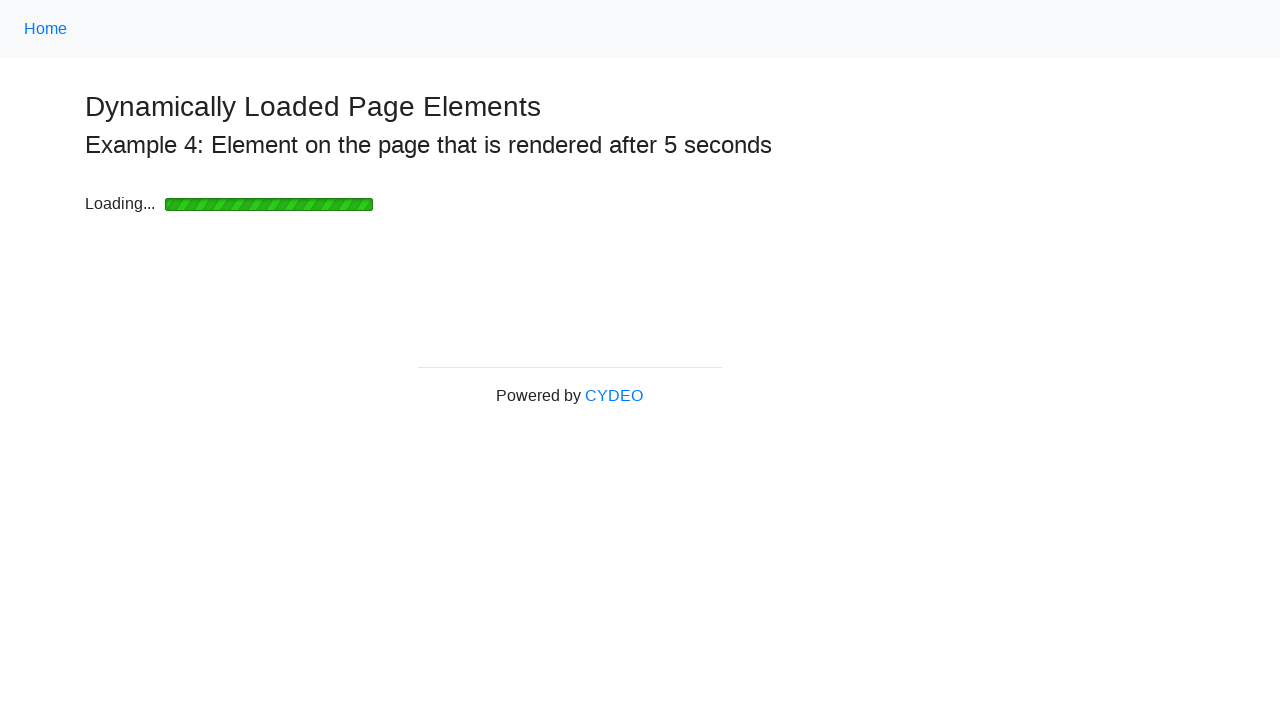

Waited for dynamically loaded text element to appear (div#finish > h4)
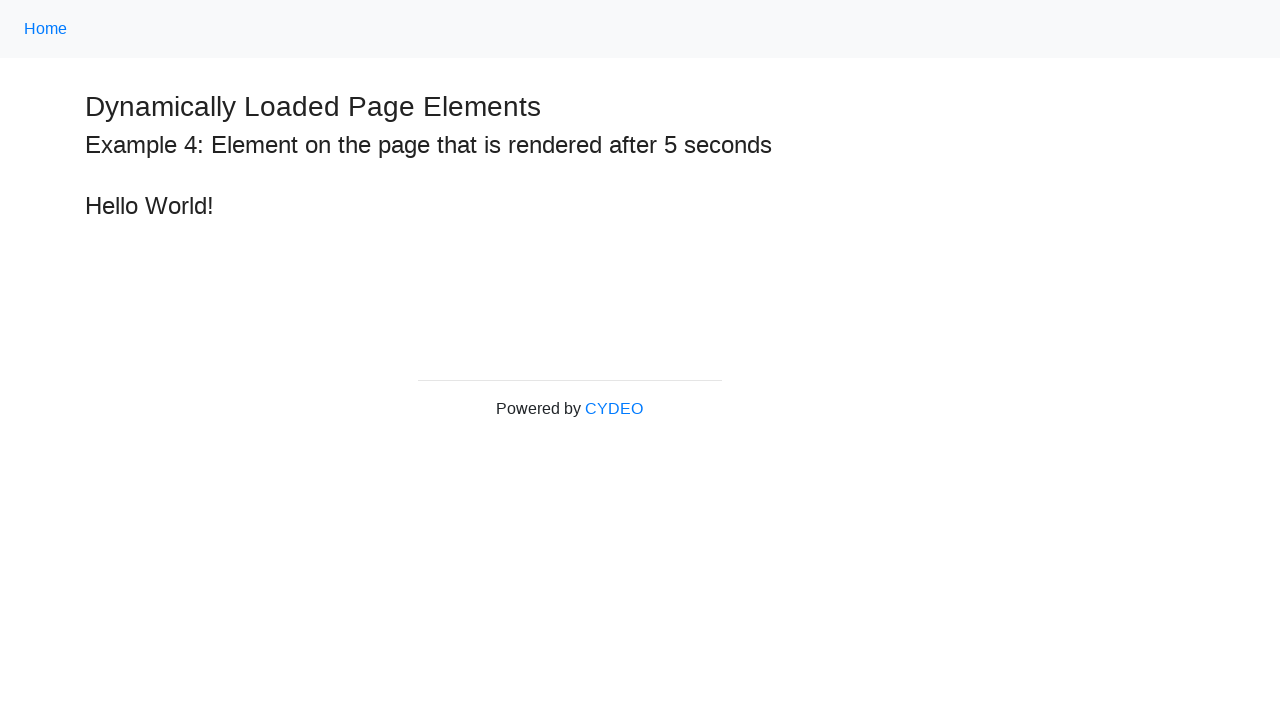

Located the dynamically loaded text element
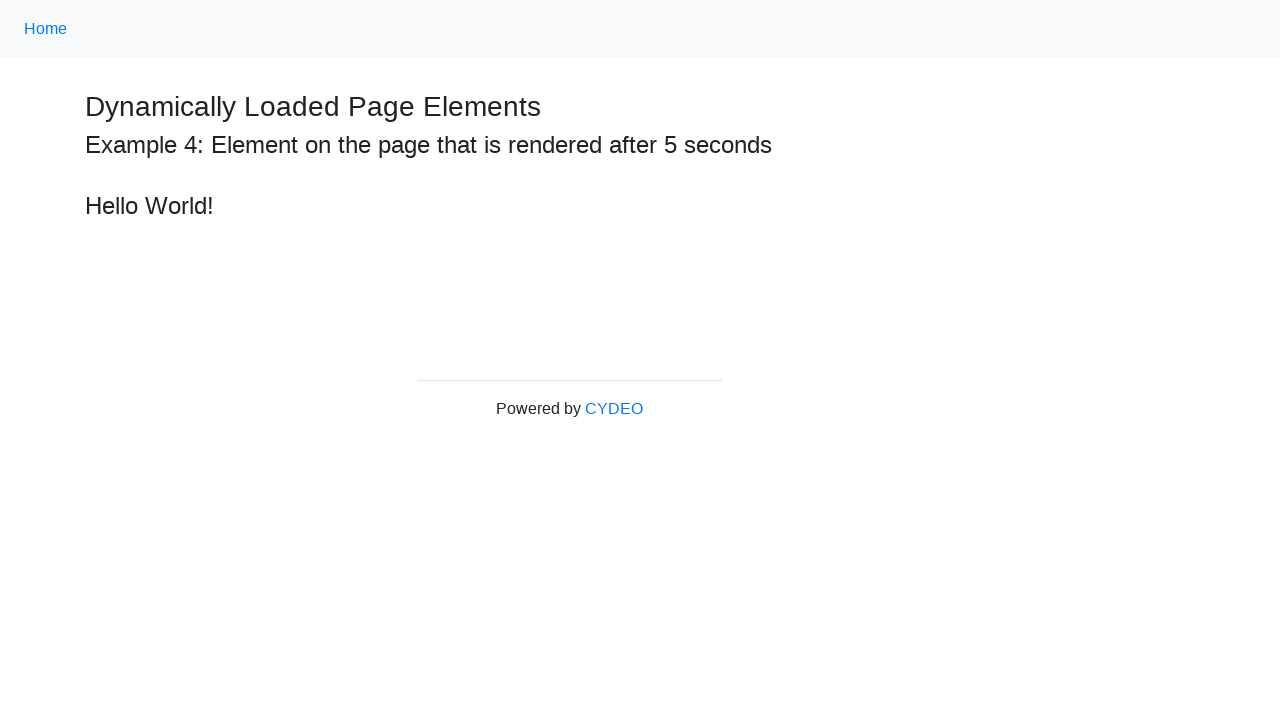

Retrieved text content from element: 'Hello World!'
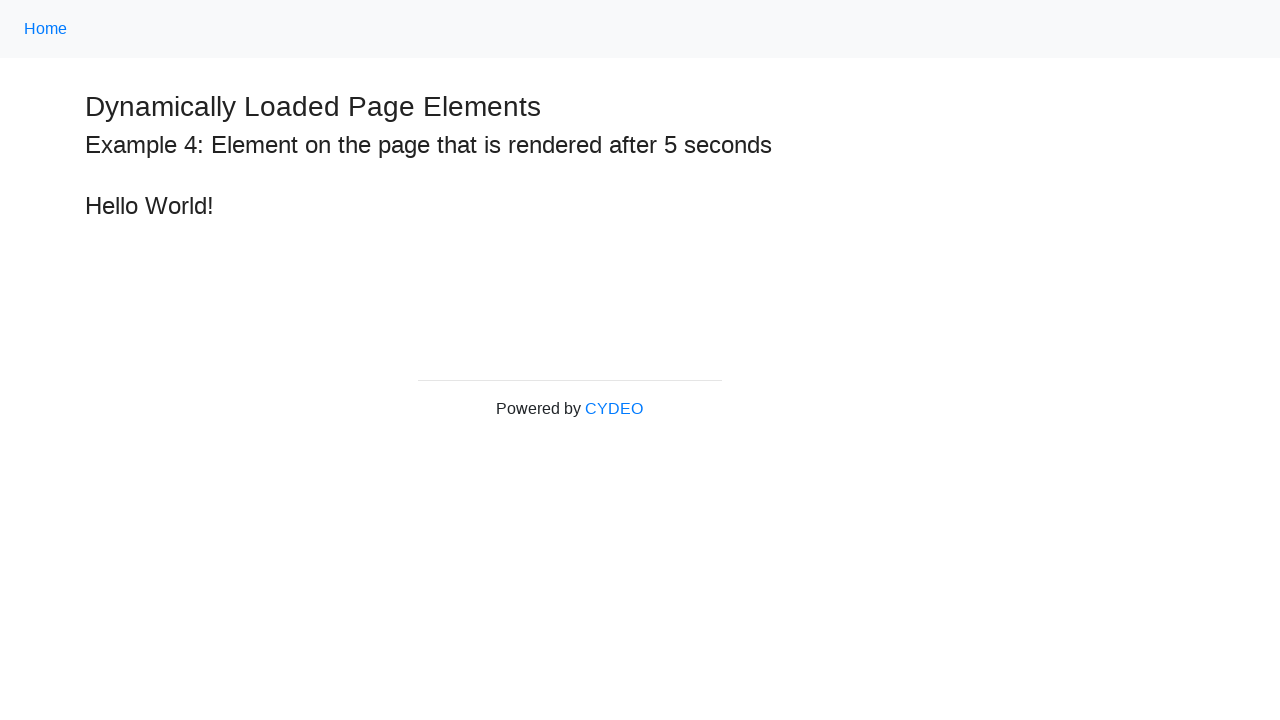

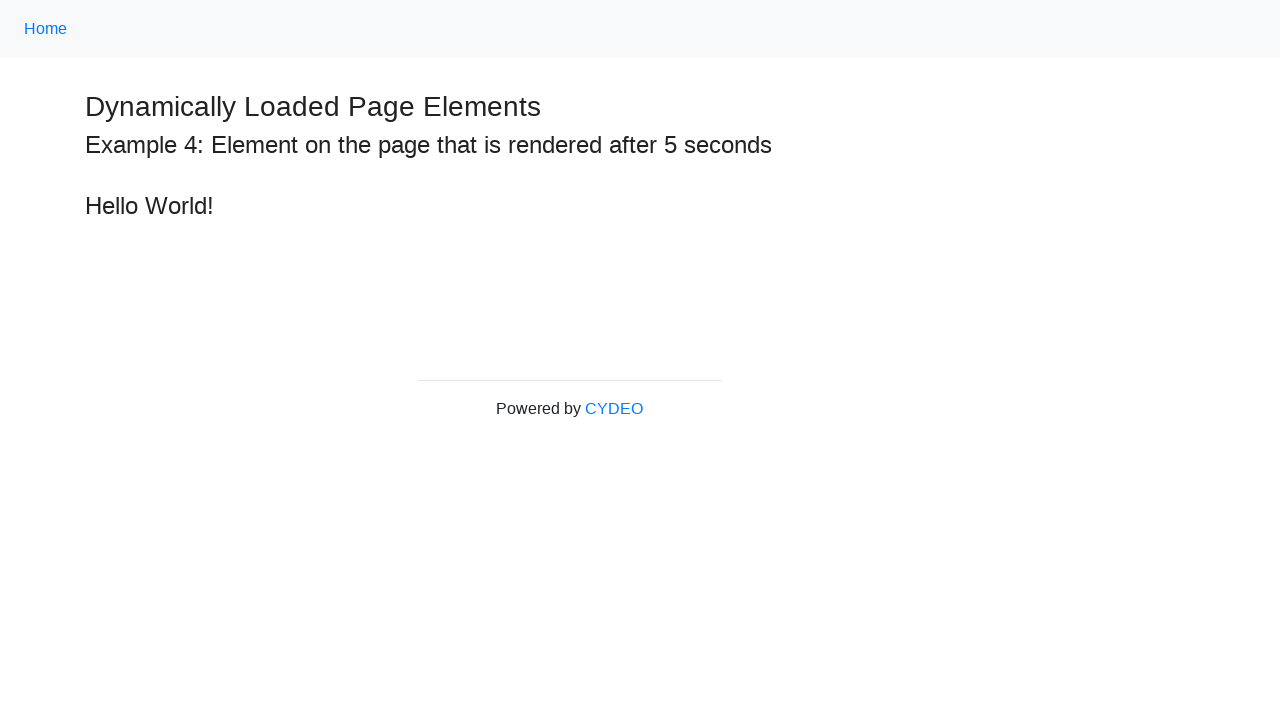